Tests double-click functionality by locating a button element and performing a double-click action on it

Starting URL: https://testautomationpractice.blogspot.com/

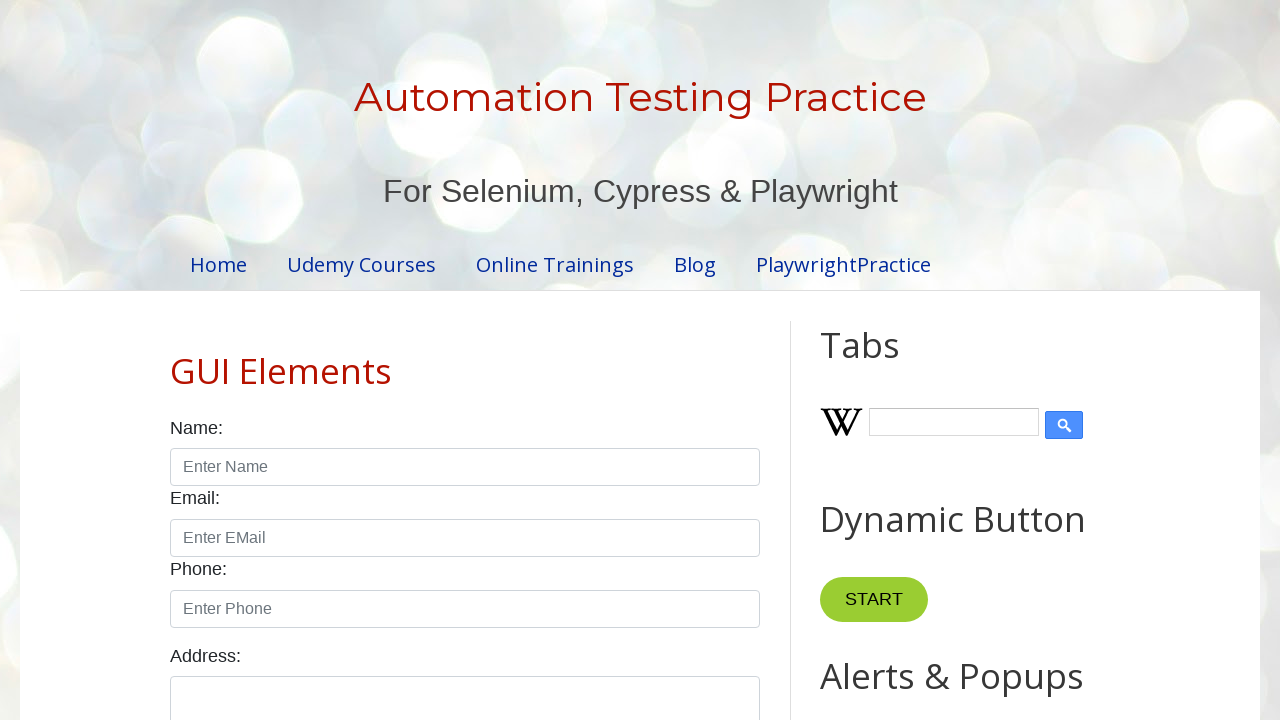

Navigated to test automation practice website
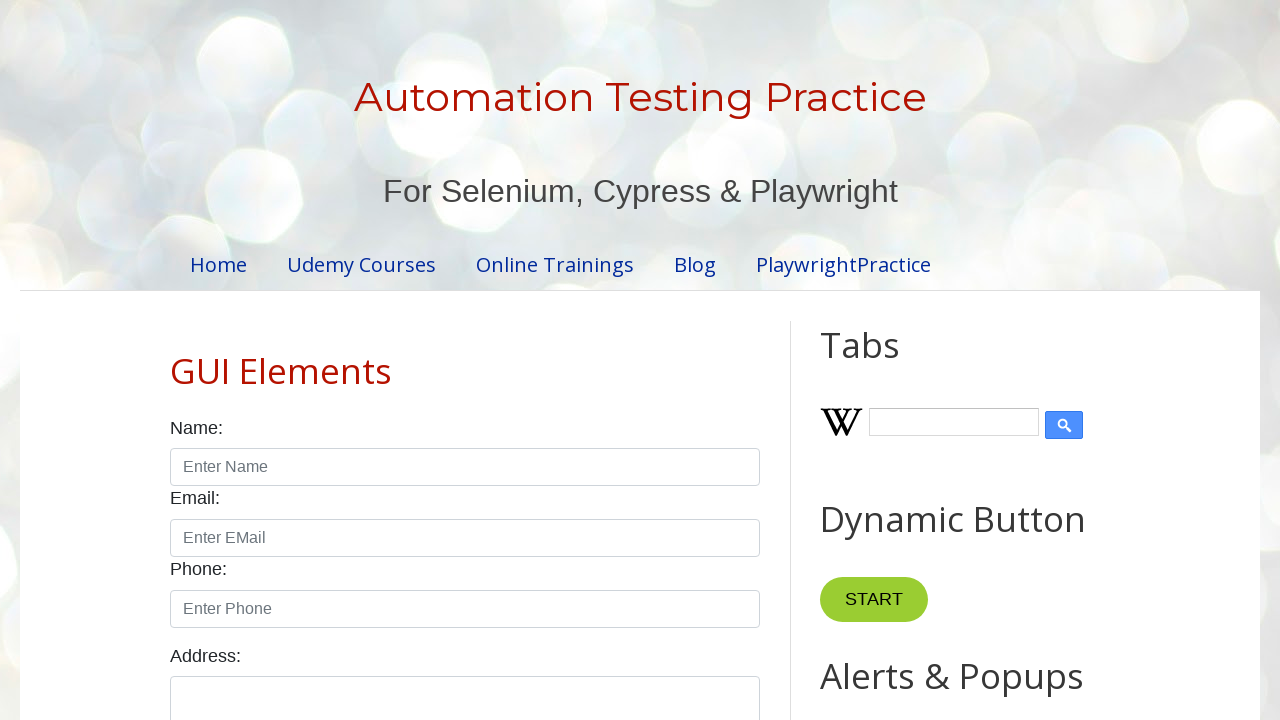

Located button element for double-click test
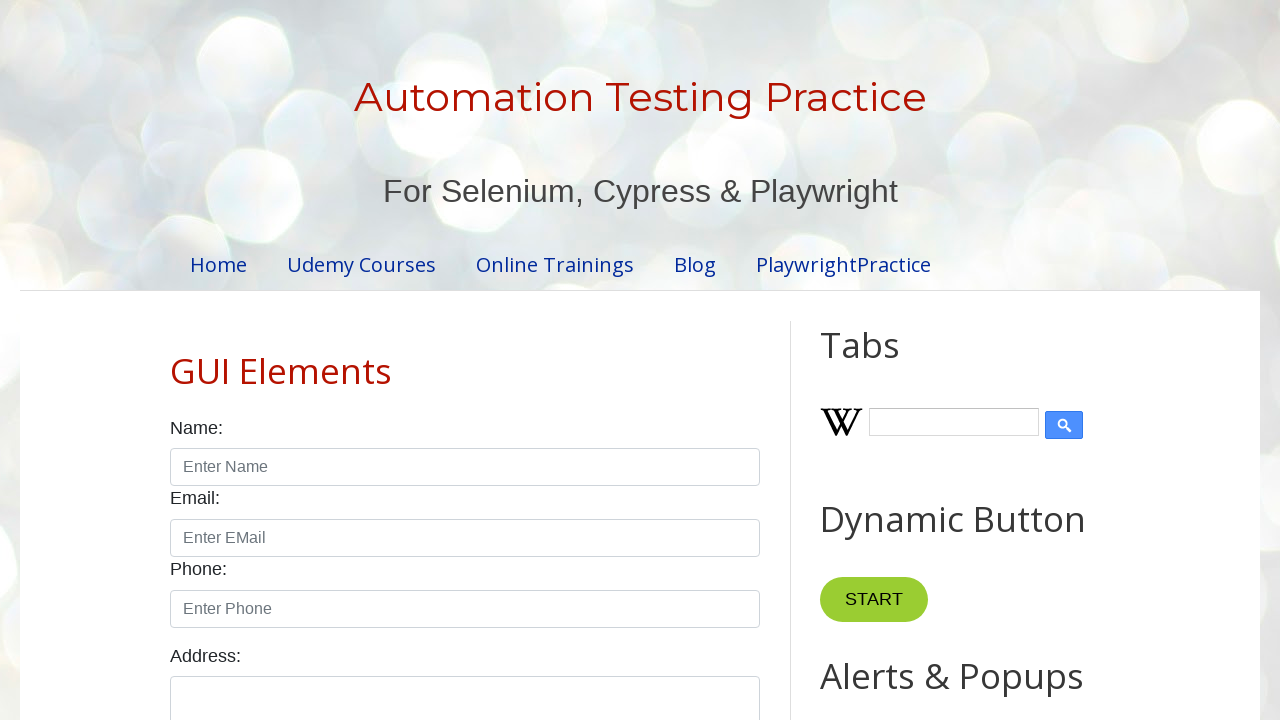

Performed double-click action on the button at (885, 360) on xpath=//*[@id="HTML10"]/div[1]/button
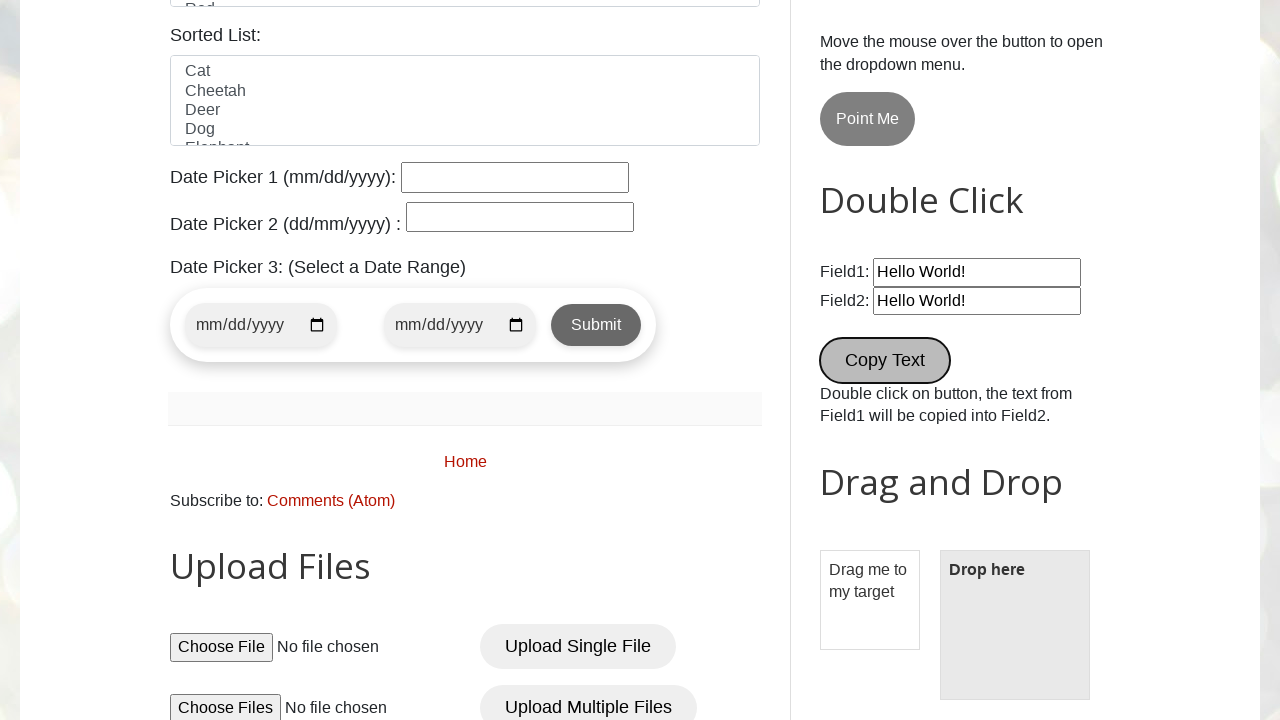

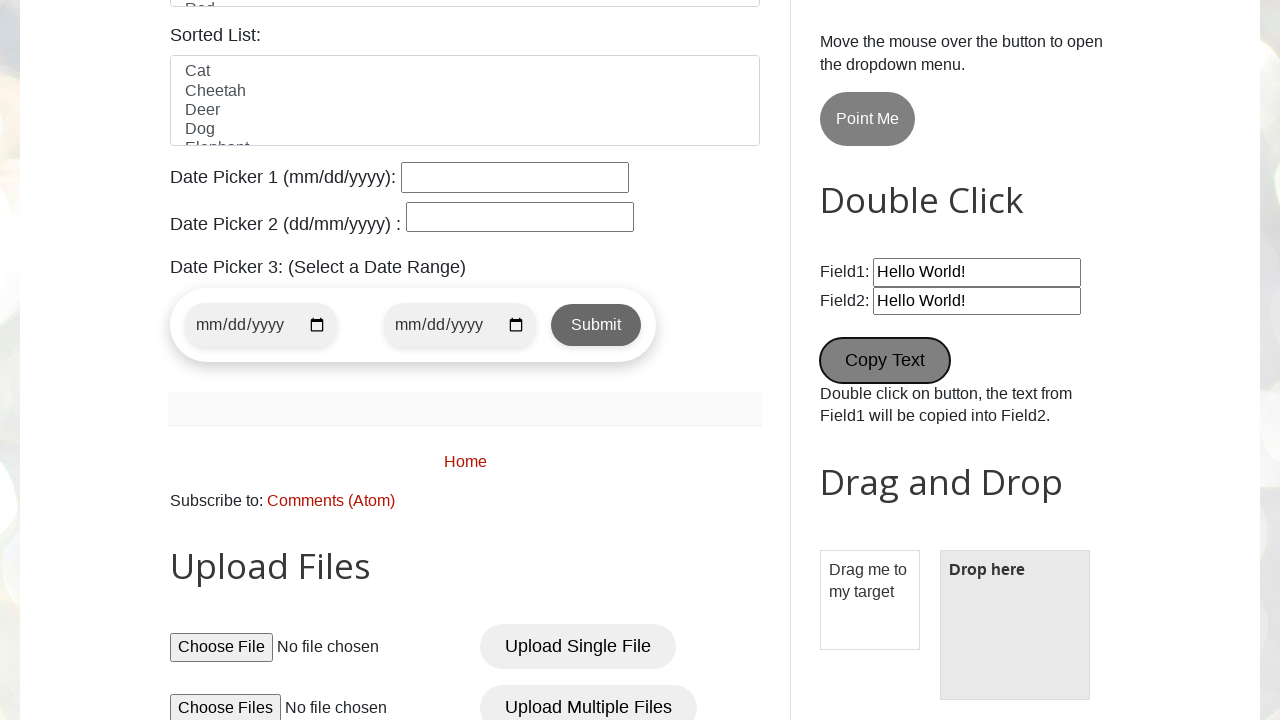